Navigates to jQuery UI draggable demo page and scrolls down vertically by 400 pixels

Starting URL: https://jqueryui.com/draggable/

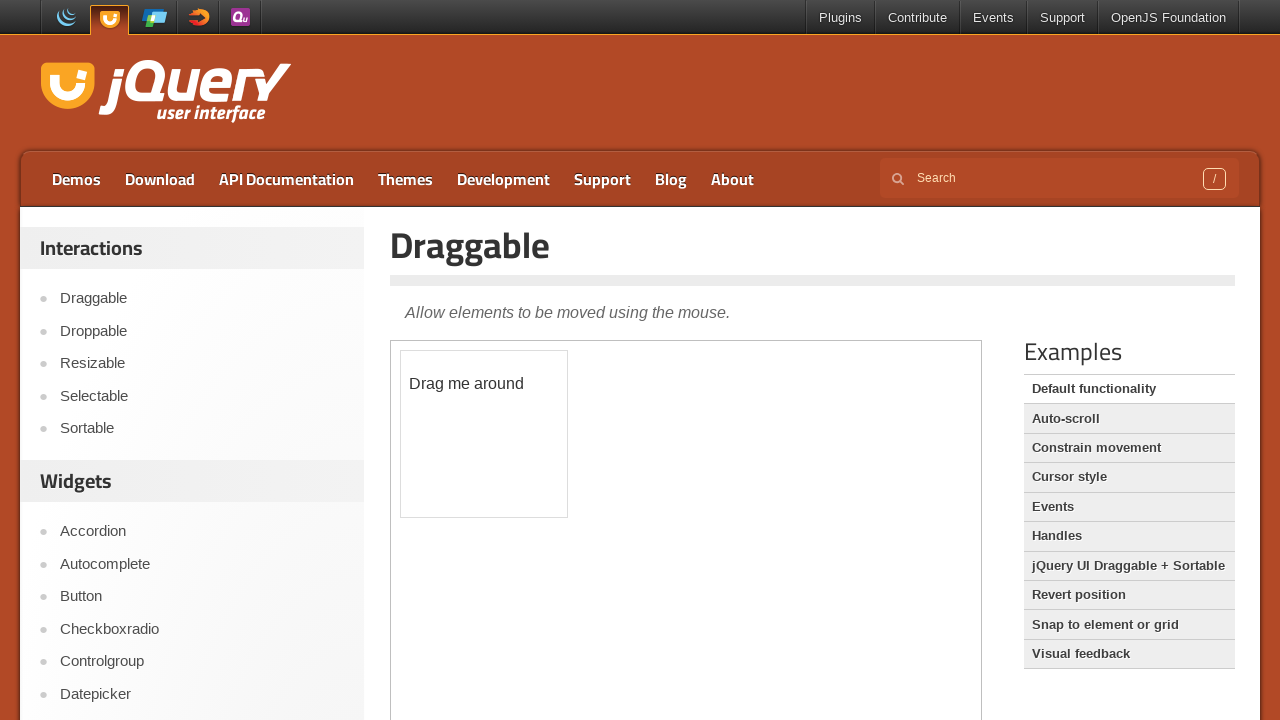

Navigated to jQuery UI draggable demo page
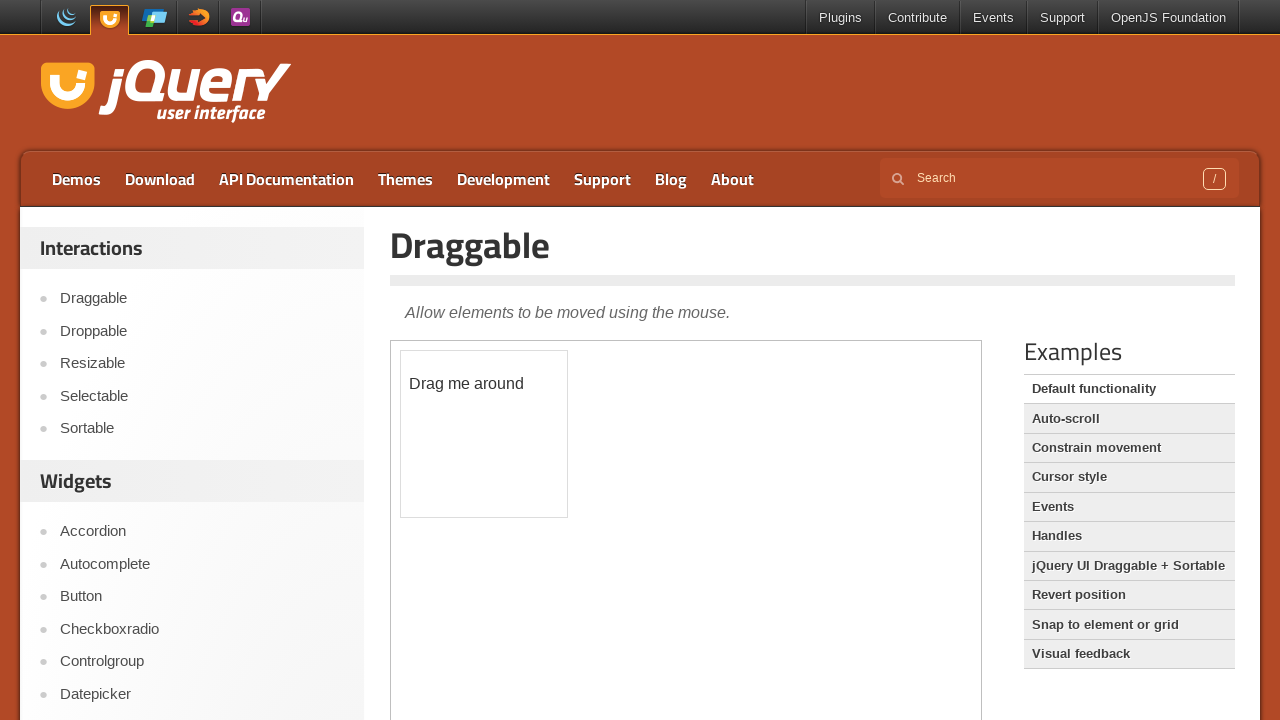

Scrolled down vertically by 400 pixels
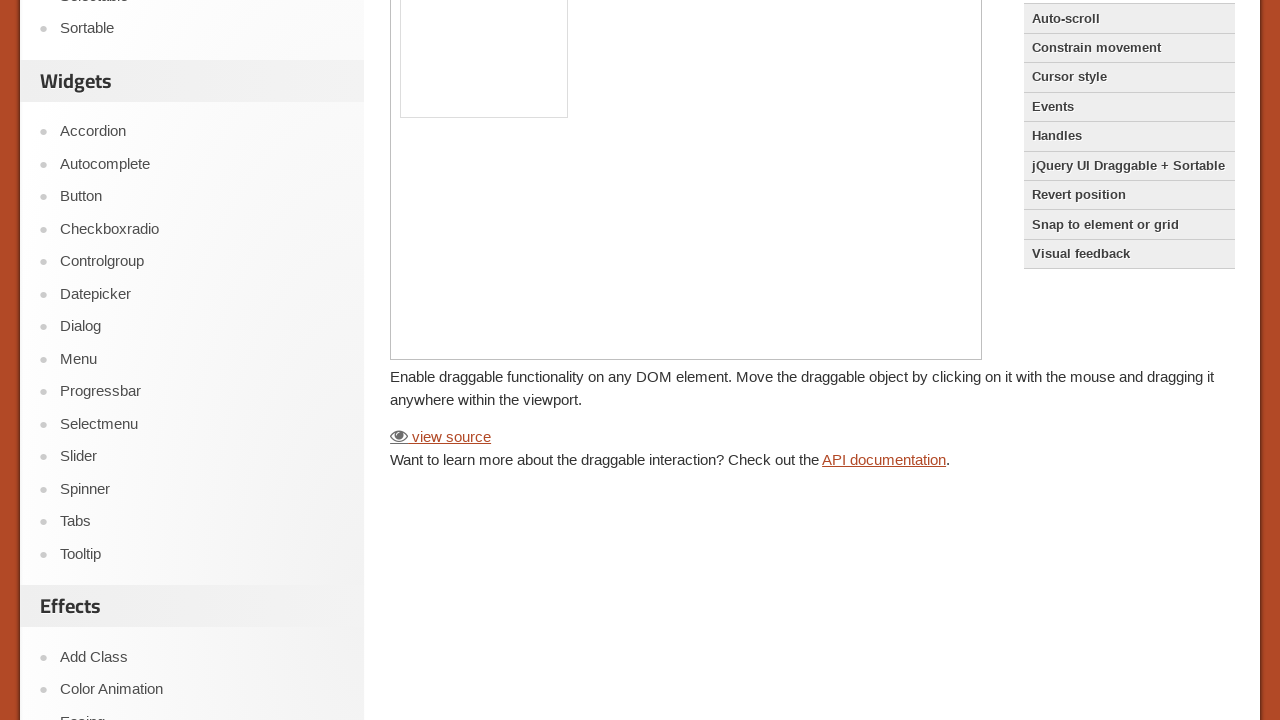

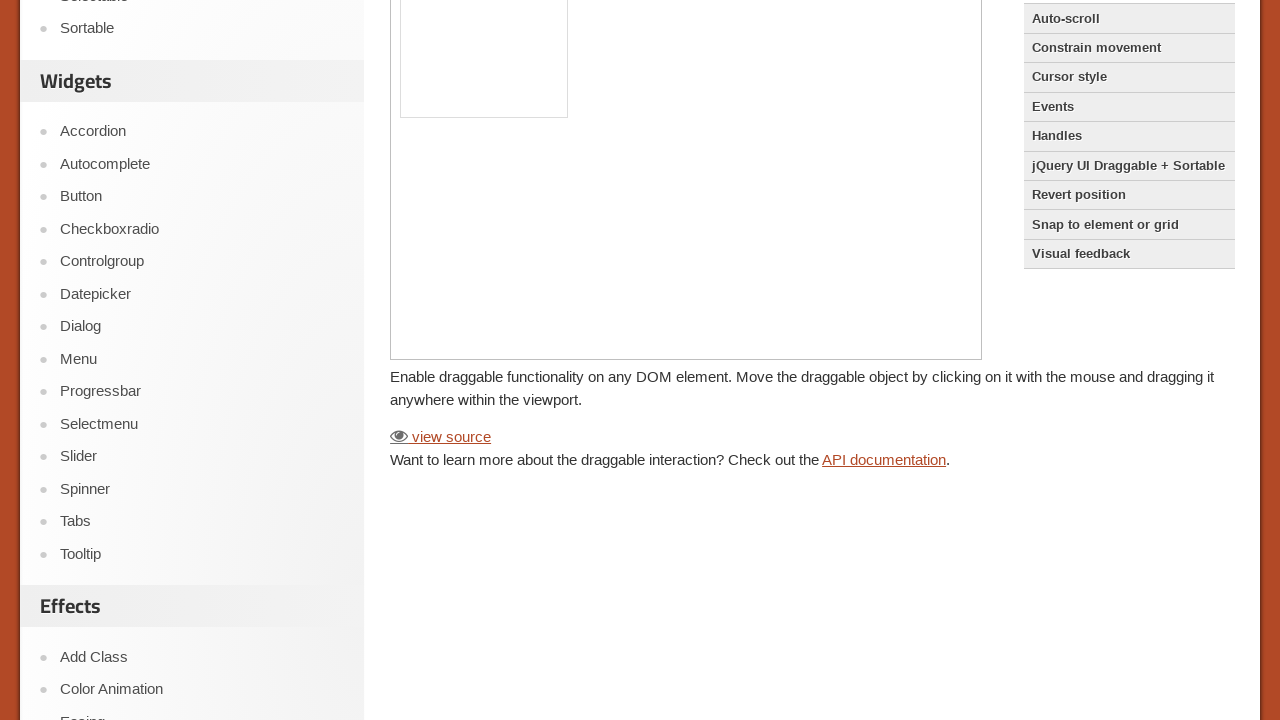